Navigates through multiple pages of the BrowserStack website including the home page, pricing page, automate integration page, and documentation page.

Starting URL: https://www.browserstack.com

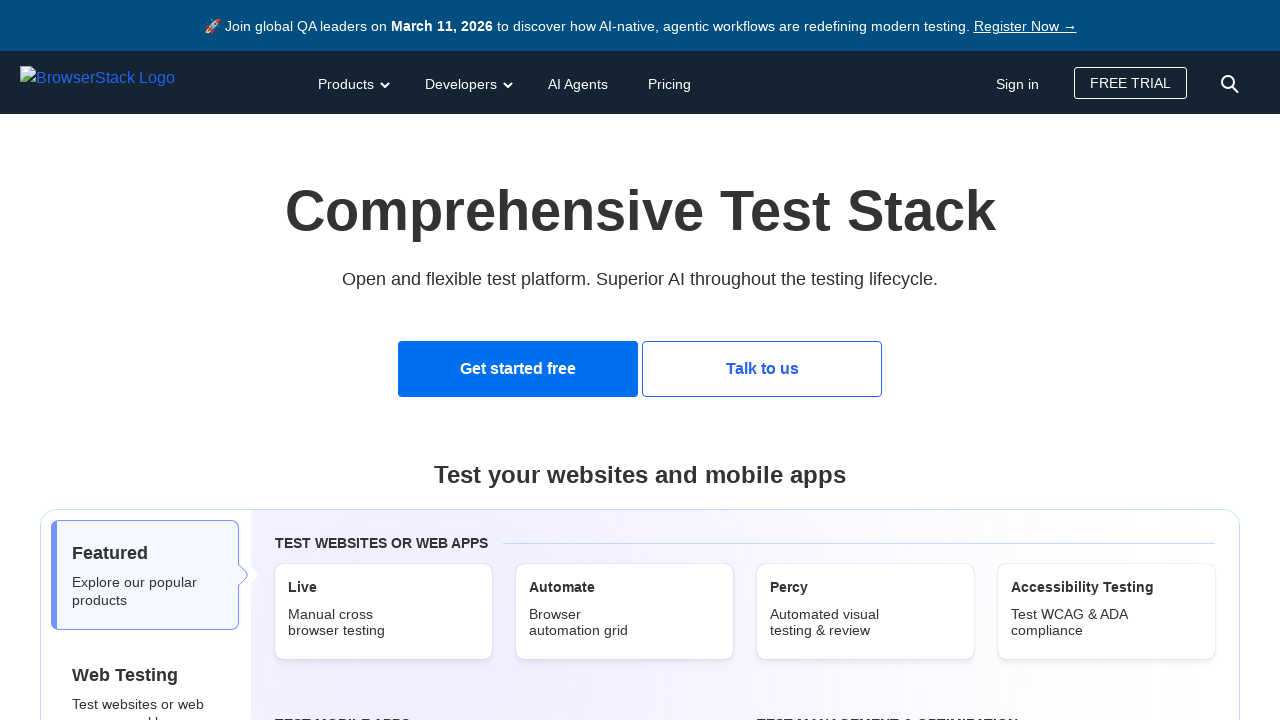

Navigated to BrowserStack Pricing page
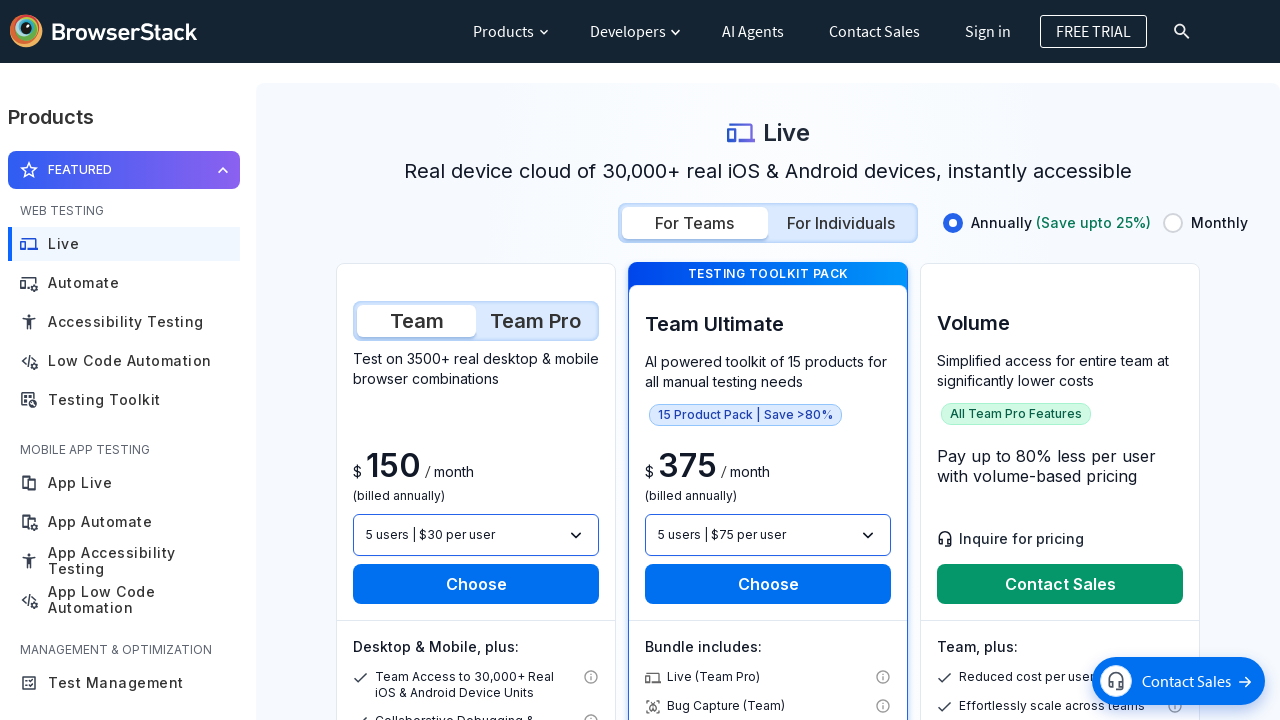

Pricing page DOM content loaded
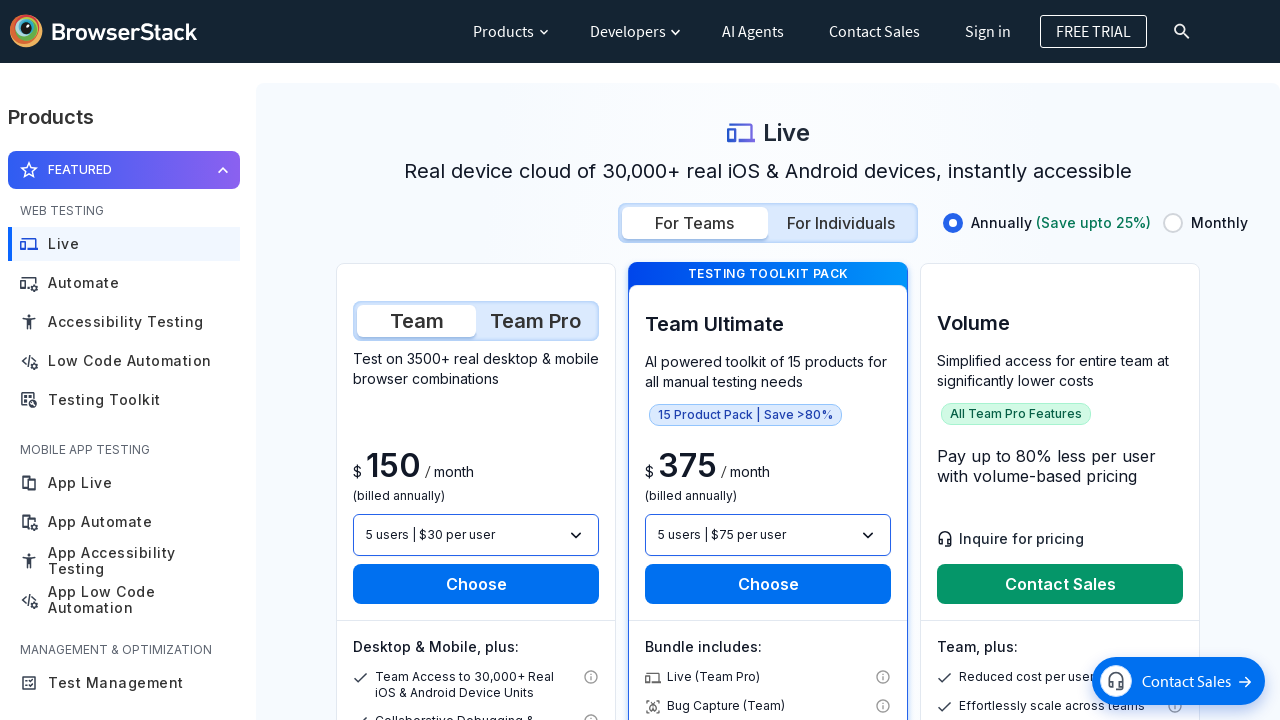

Navigated to BrowserStack Automate Integration page
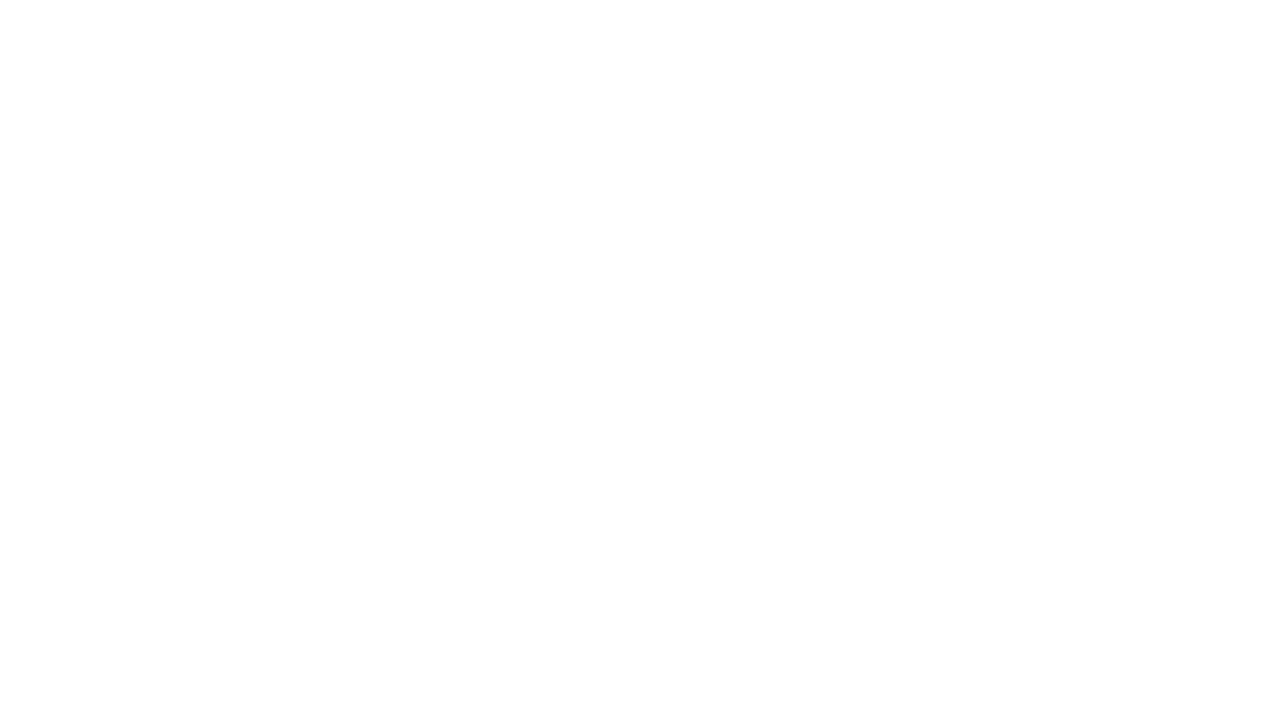

Automate Integration page DOM content loaded
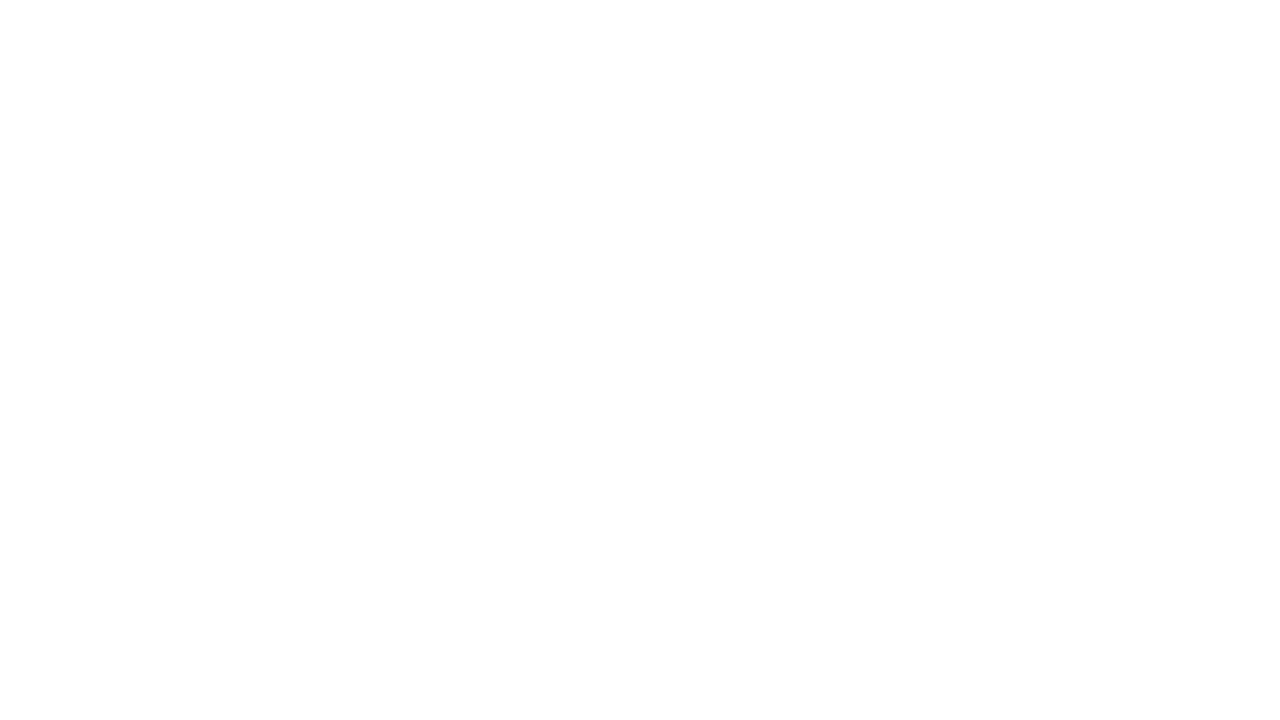

Navigated to BrowserStack Documentation page
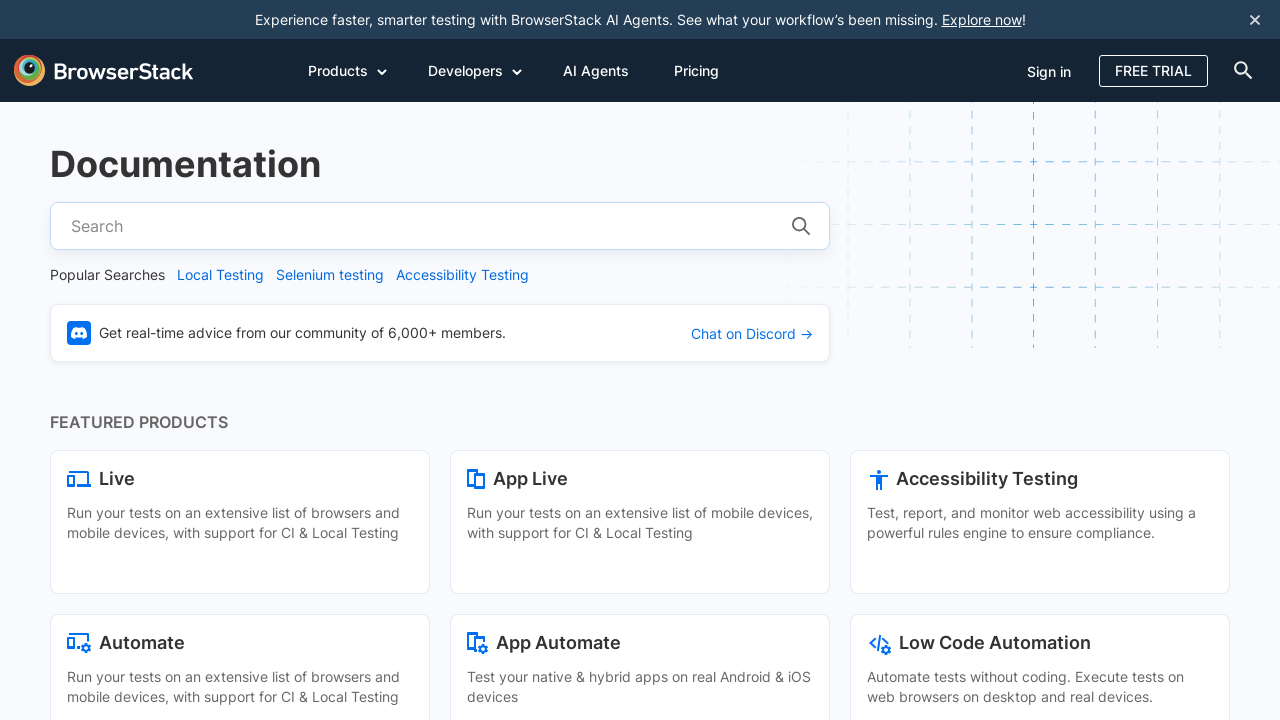

Documentation page DOM content loaded
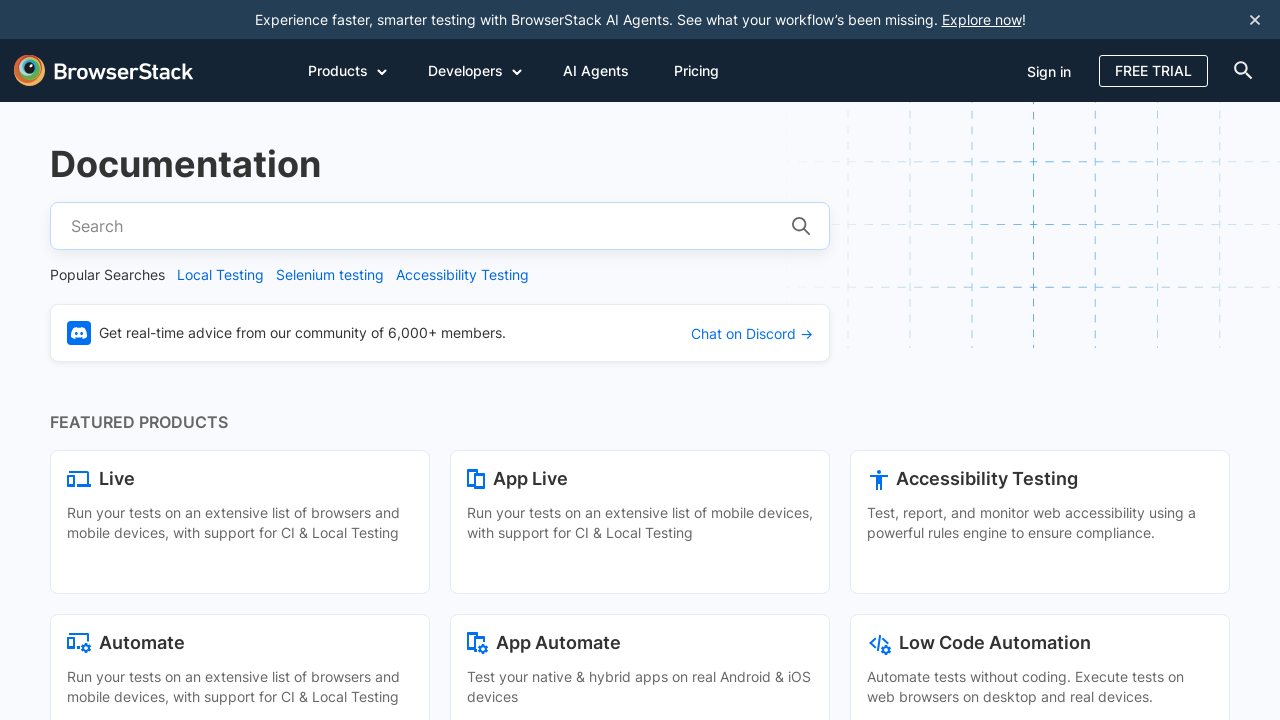

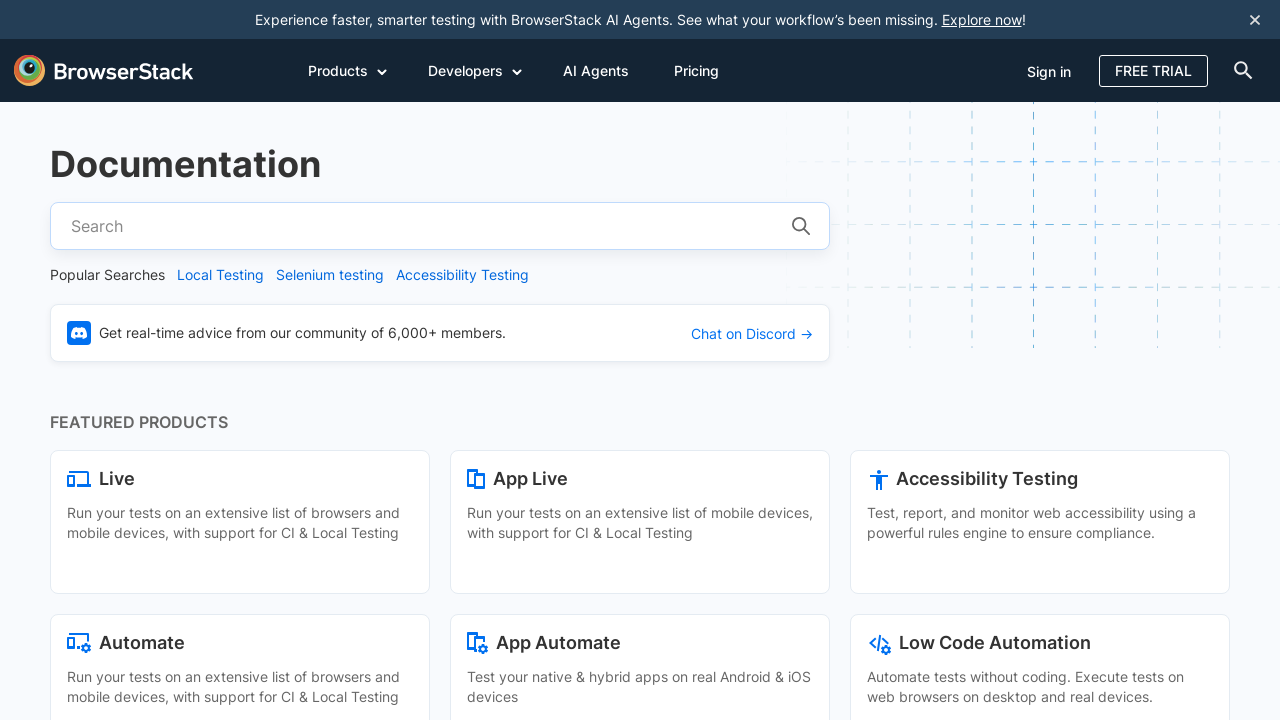